Tests a mortgage calculator by filling in various financial fields including home value, down payment, principal, interest rate, loan term, start date, PMI, insurance, HOA fees, and selecting military service and refinance/buy options from dropdowns.

Starting URL: https://www.mortgagecalculator.org/

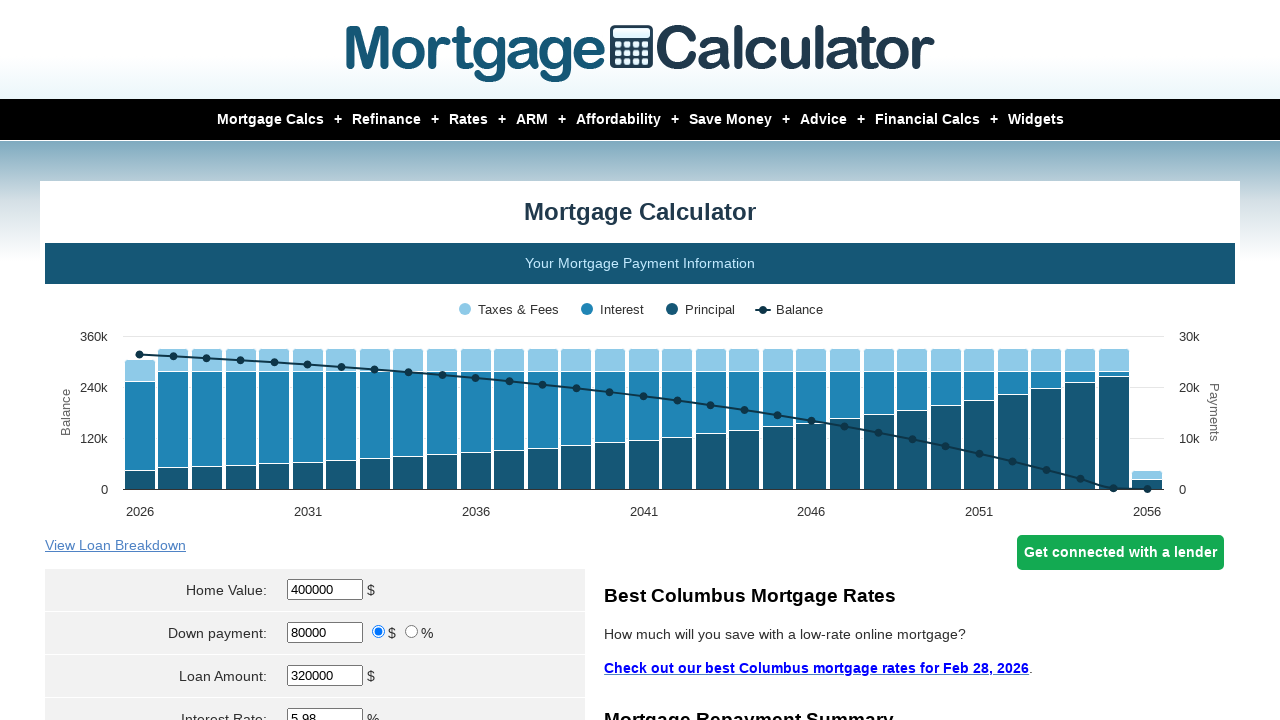

Filled home value field with $7,000,000 on #homeval
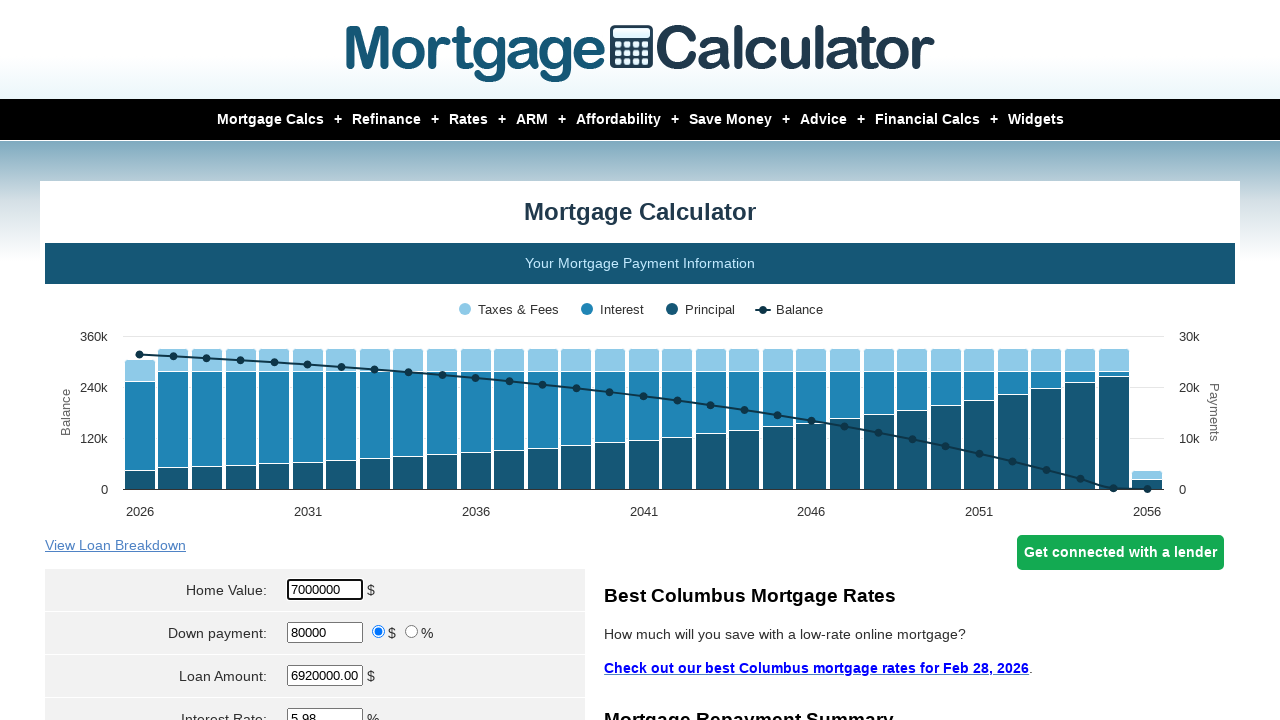

Filled down payment field with $900,000 on #downpayment
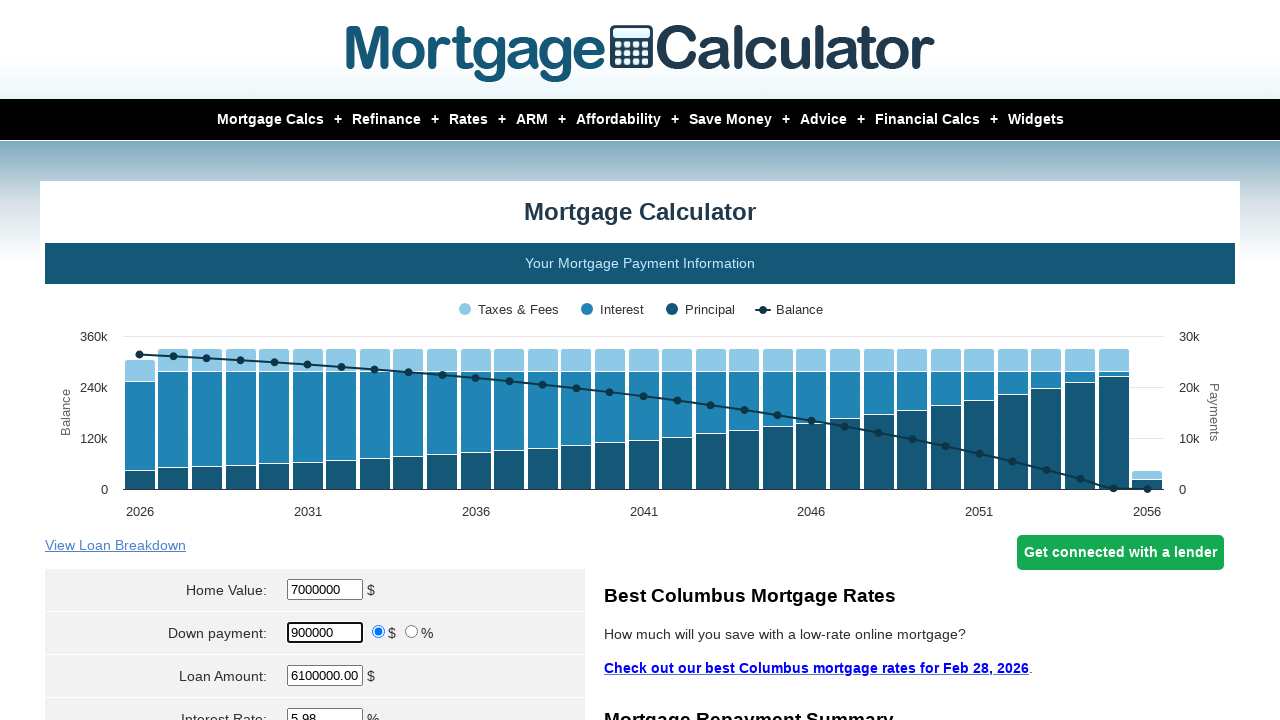

Filled principal/loan amount field with $3,000,000 on input[name='param[principal]']
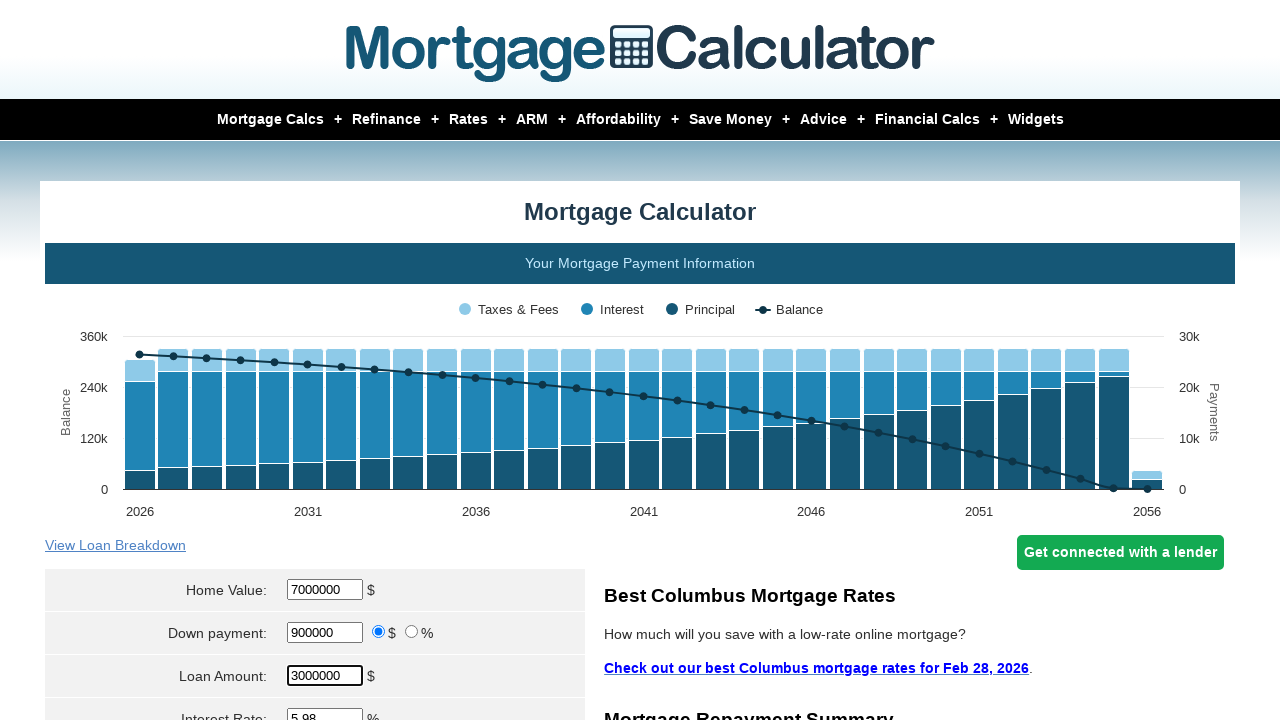

Filled interest rate field with 7% on input[name='param[interest_rate]']
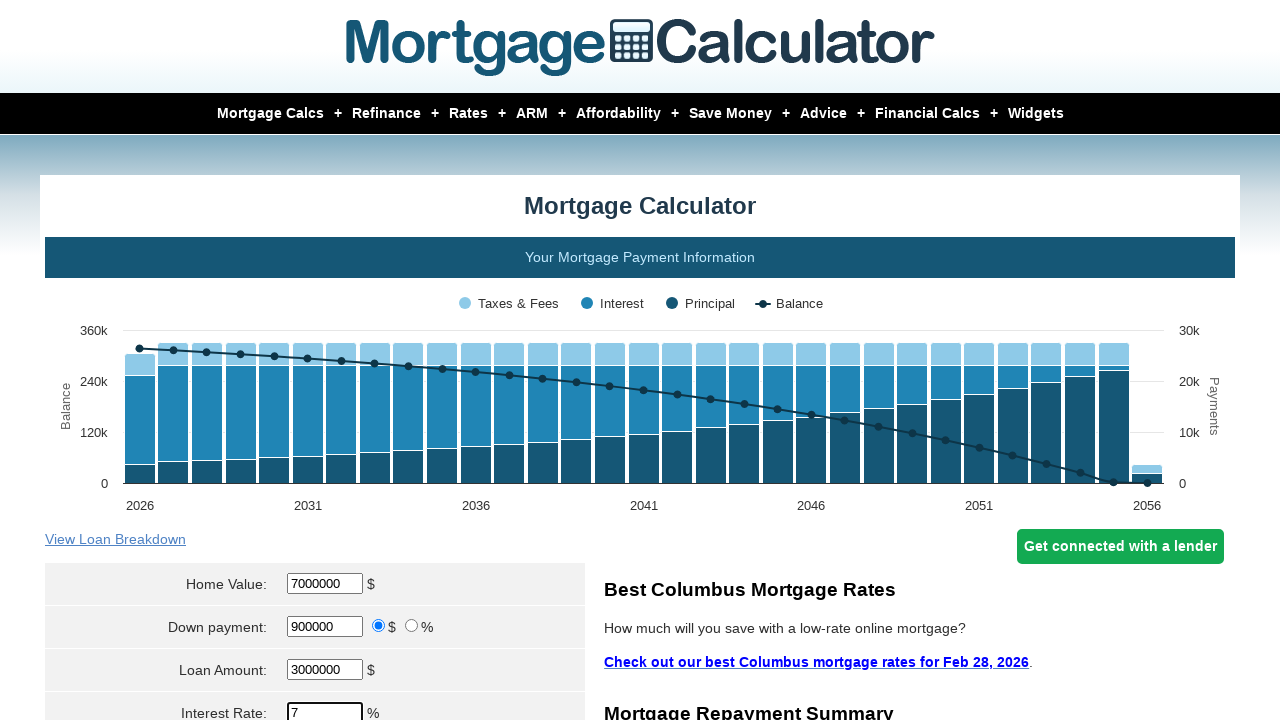

Filled loan term field with 12 years on input[name='param[term]']
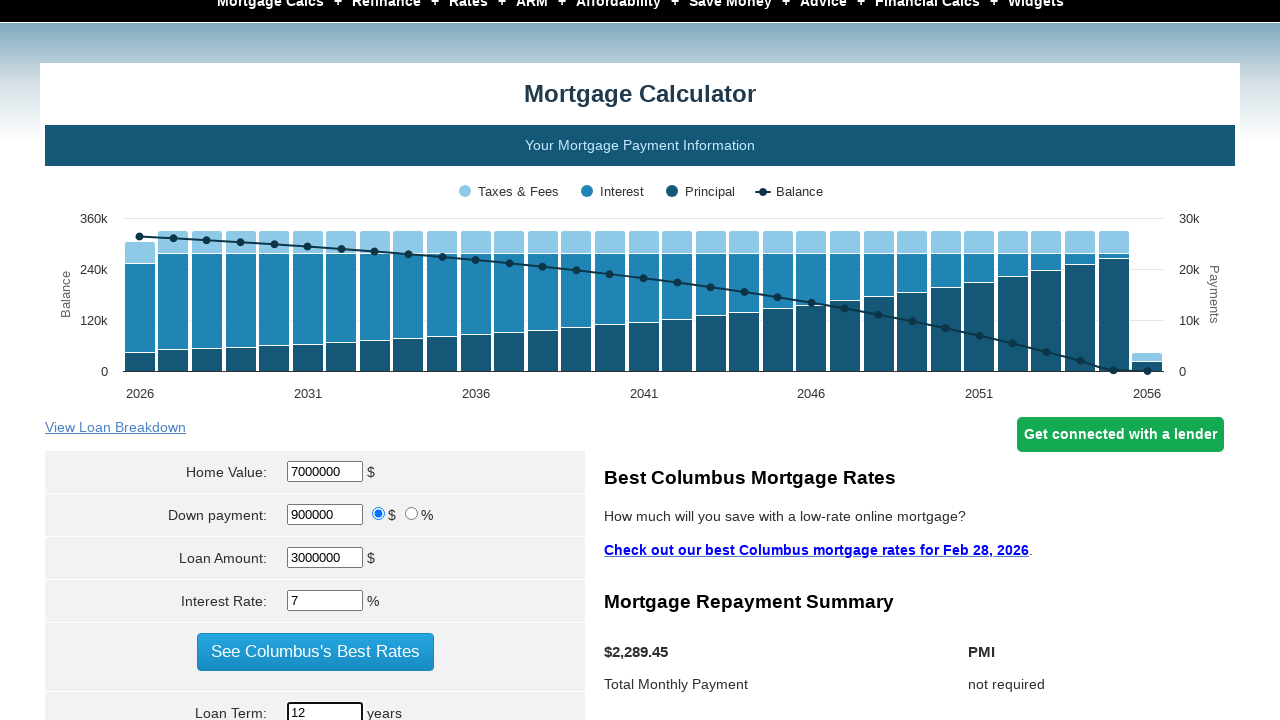

Selected February as start month on select[name='param[start_month]']
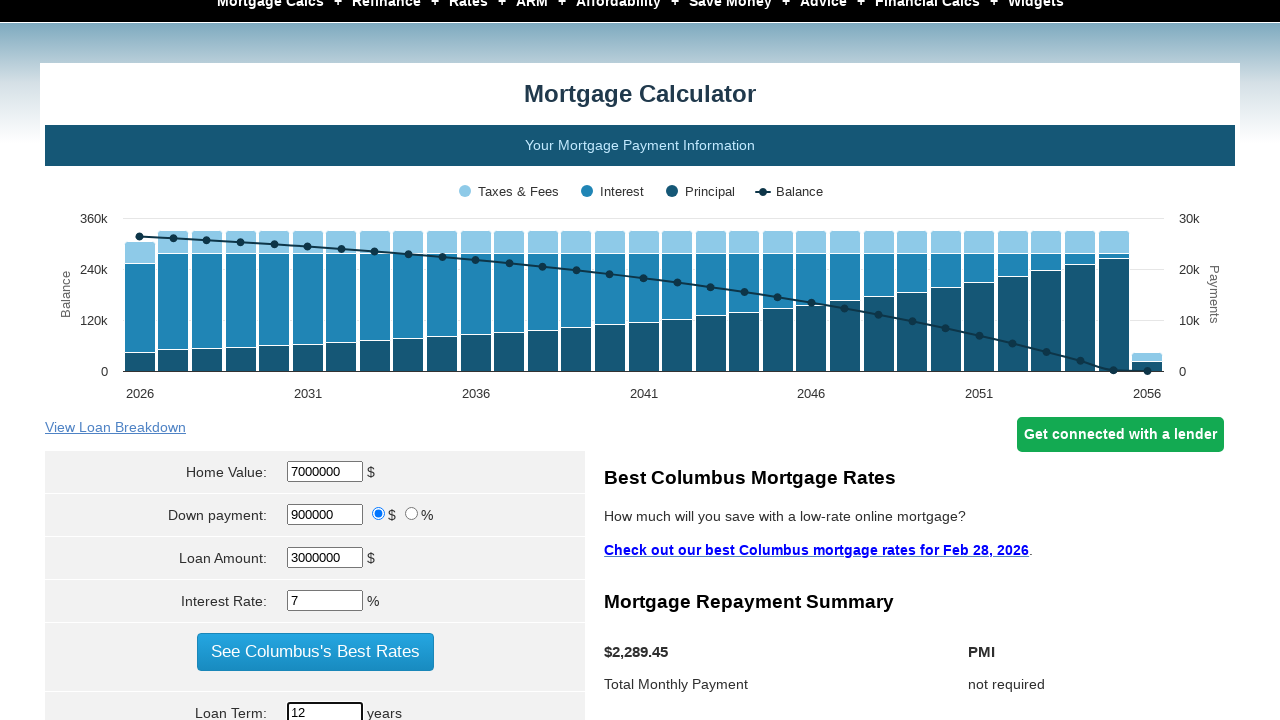

Filled start year field with 2022 on input[name='param[start_year]']
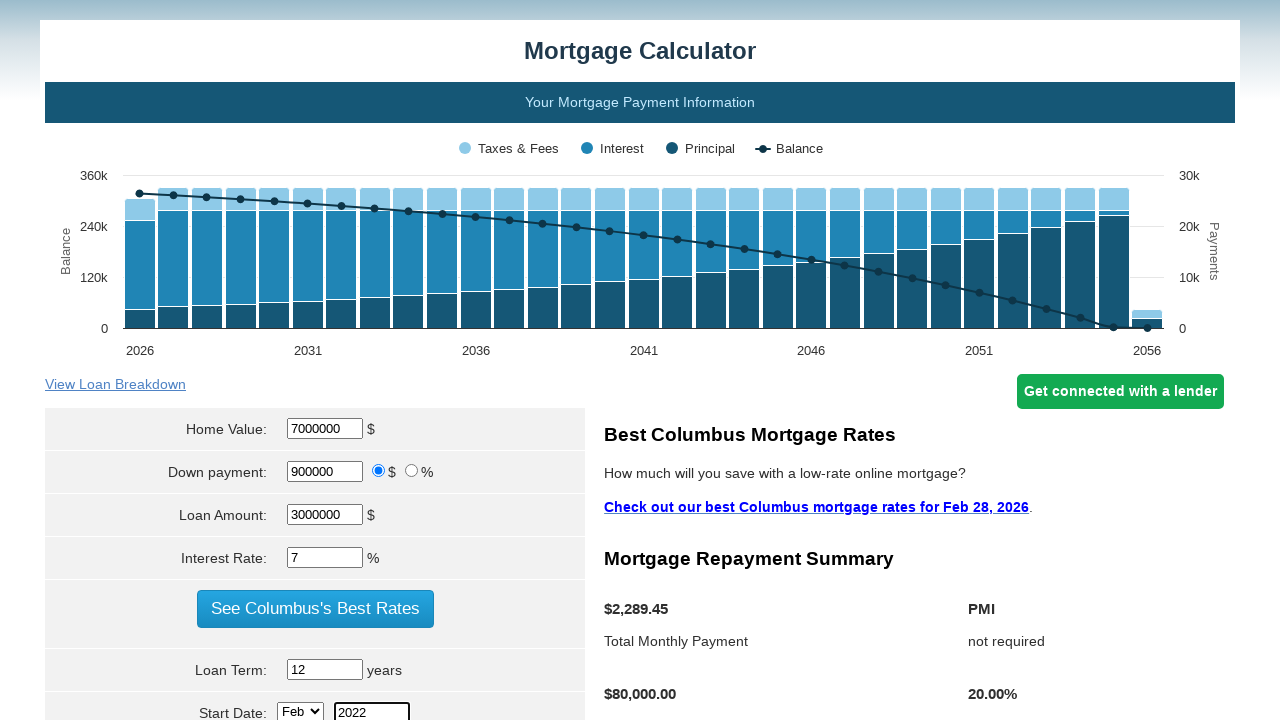

Filled PMI field with 3 on input[name='param[pmi]']
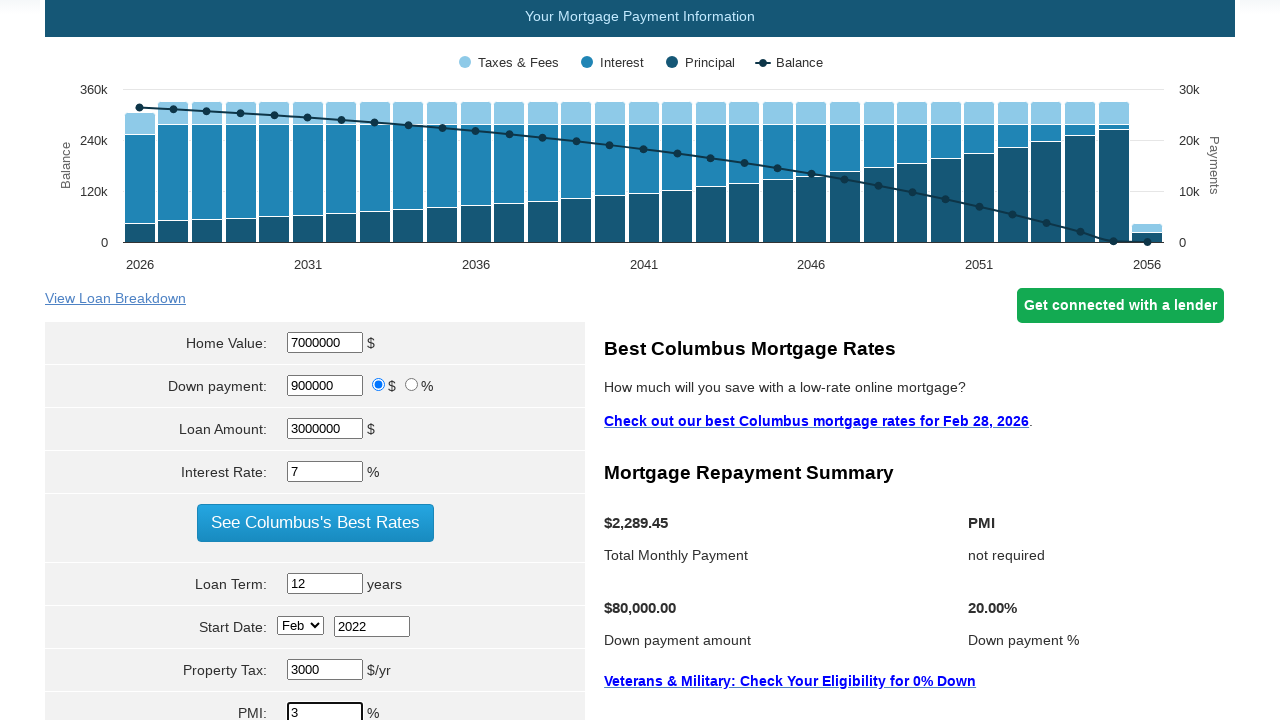

Filled Home Owners Insurance field with $10,000 on #hoi
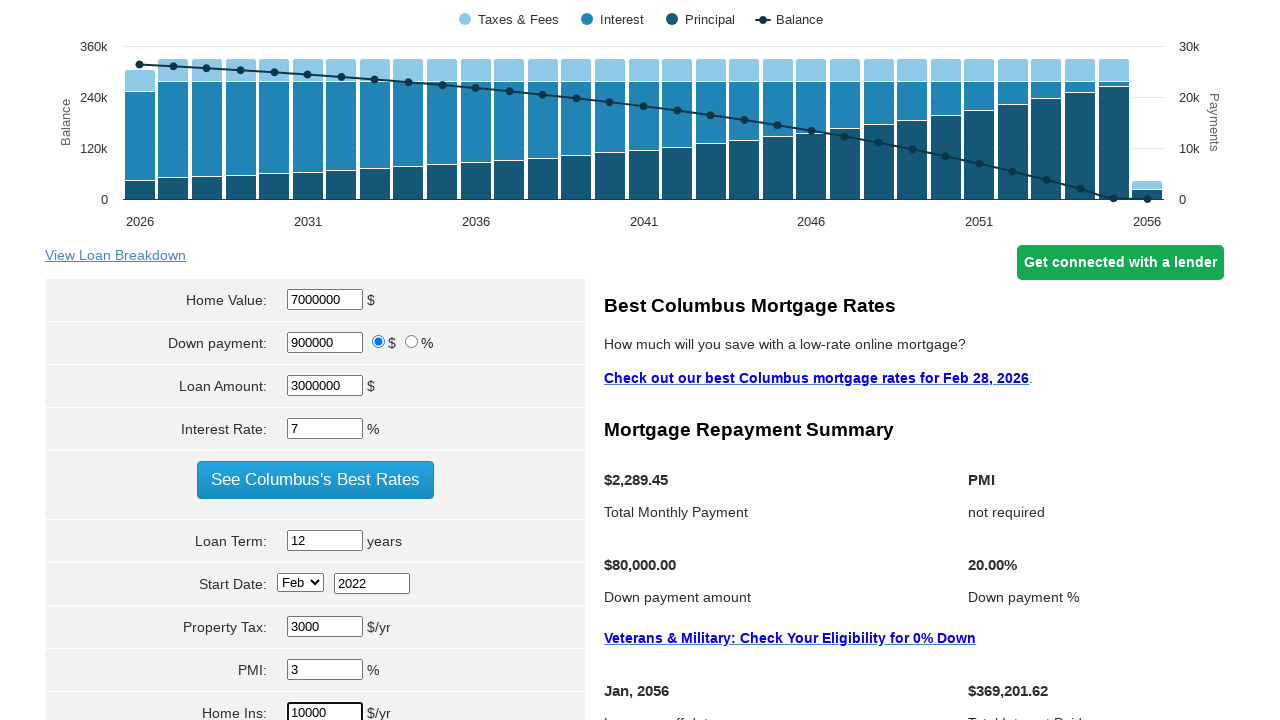

Filled Monthly HOA field with $9 on #hoa
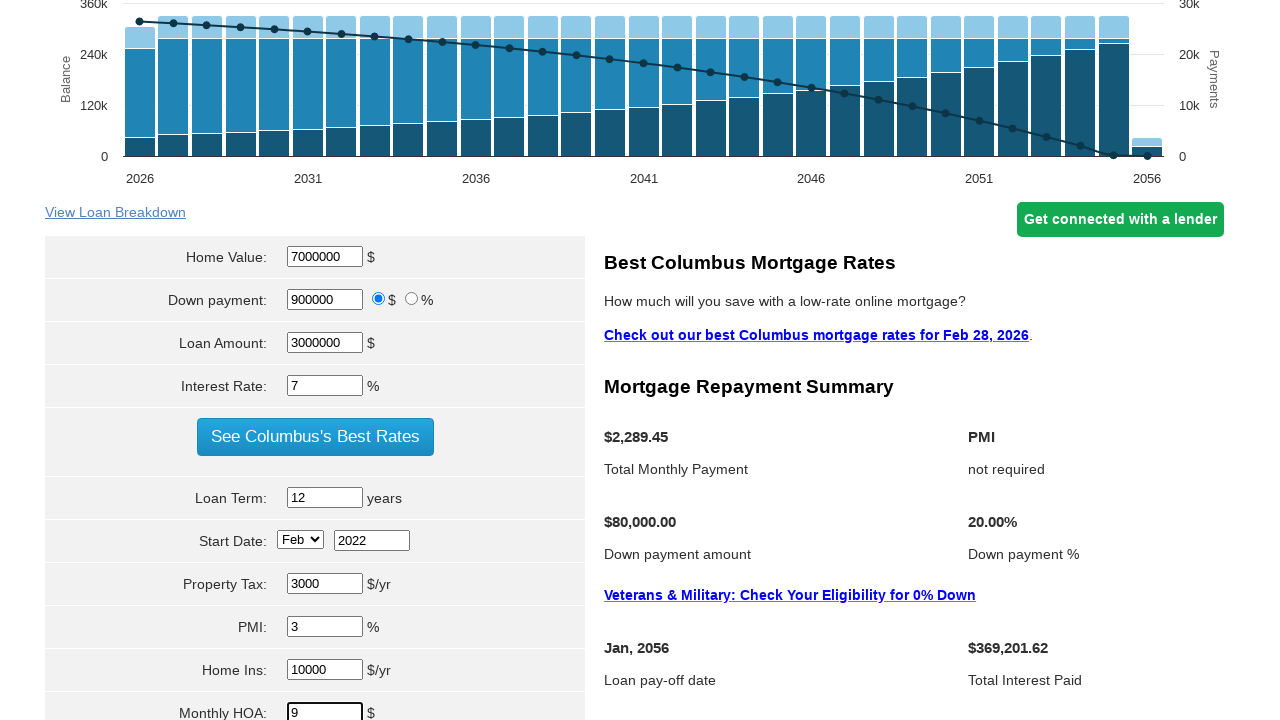

Selected military service option on select[name='param[milserve]']
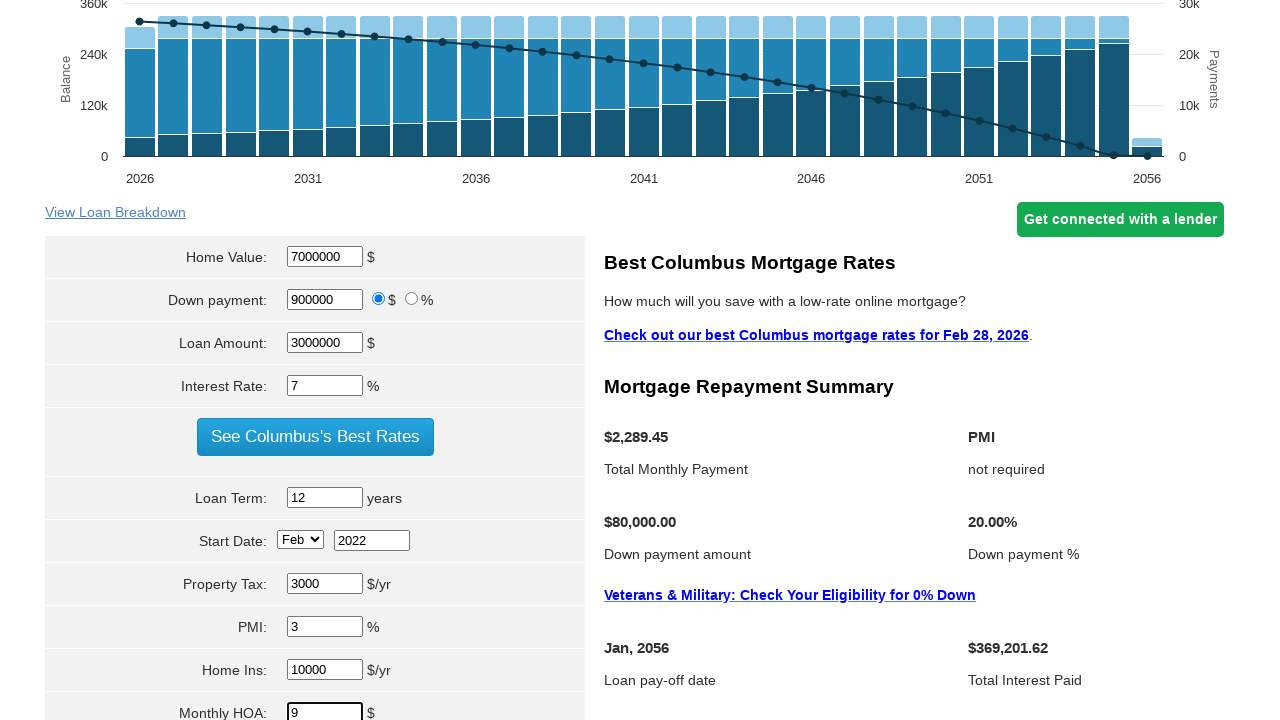

Selected refinance/buy option on select[name='param[refiorbuy]']
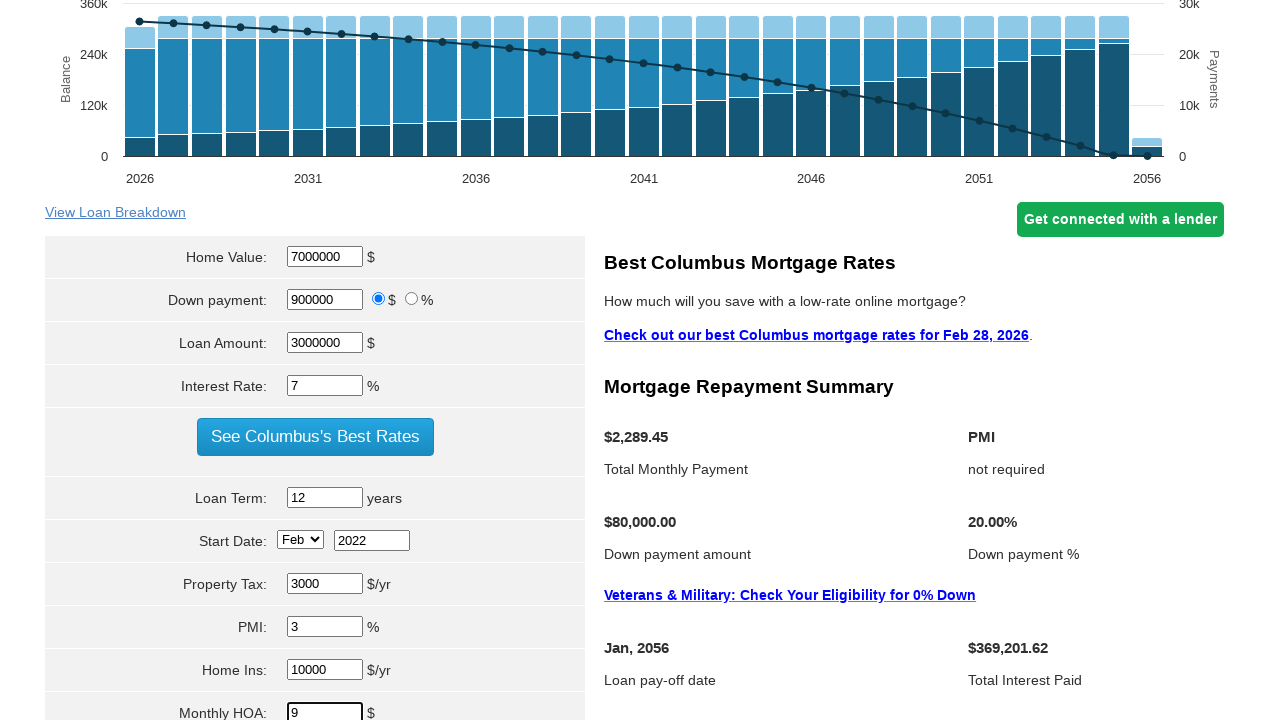

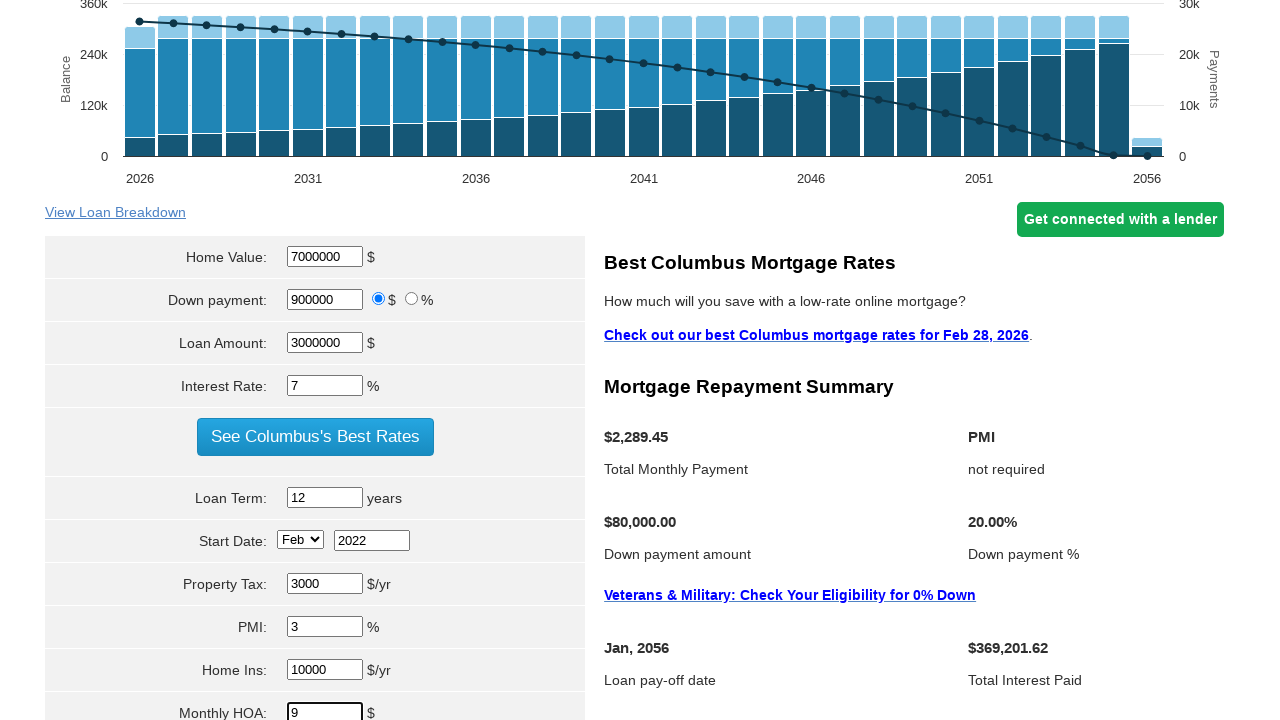